Tests retrieving input field values before and after entering text, demonstrating how to get text values from form inputs

Starting URL: http://sqa.fyicenter.com/FAQ/Selenium-WebDriver/Selenium_WebDriver_How_to_check_whether_a_tex.html

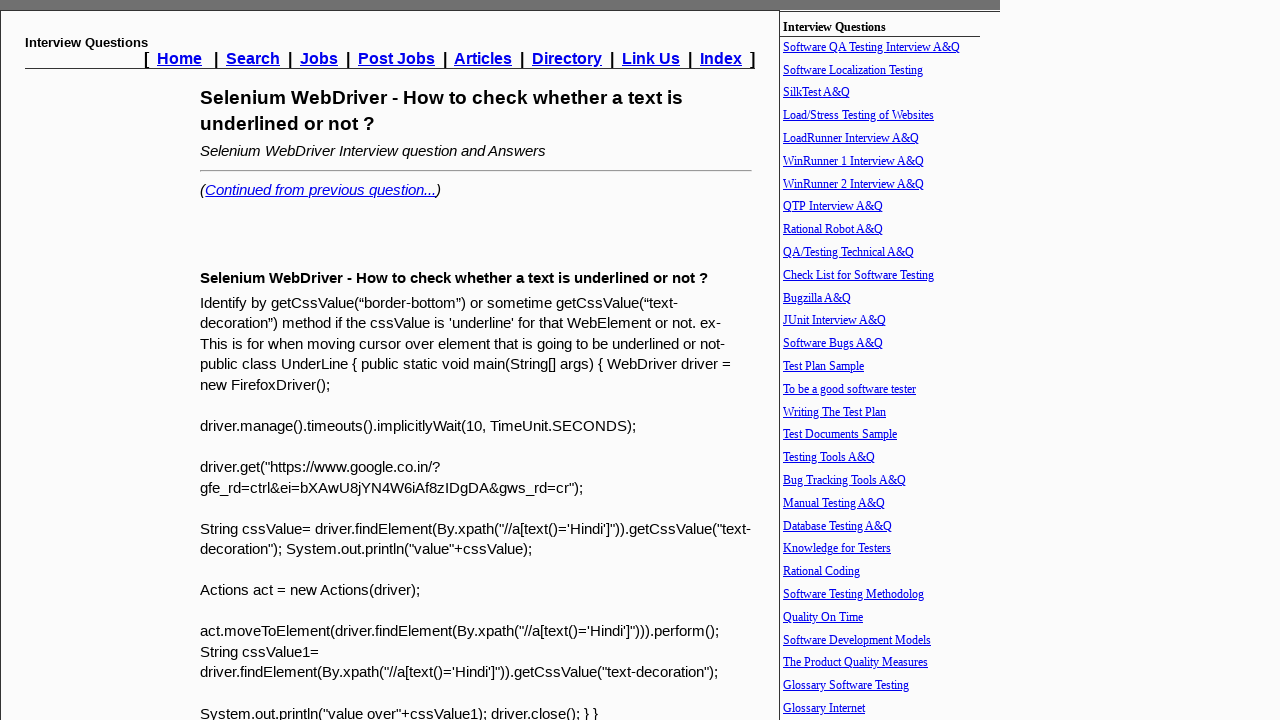

Clicked on Search link at (253, 58) on a:has-text('Search')
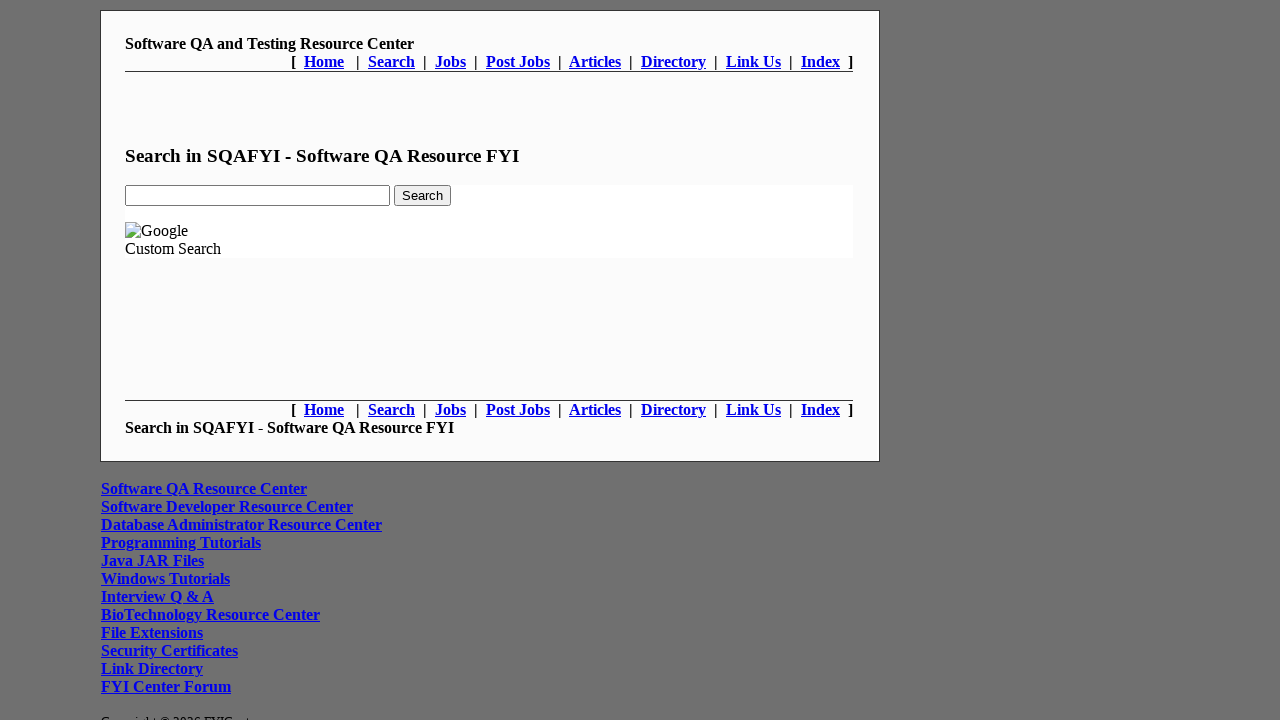

Entered 'input' text in search field on input[name='q']
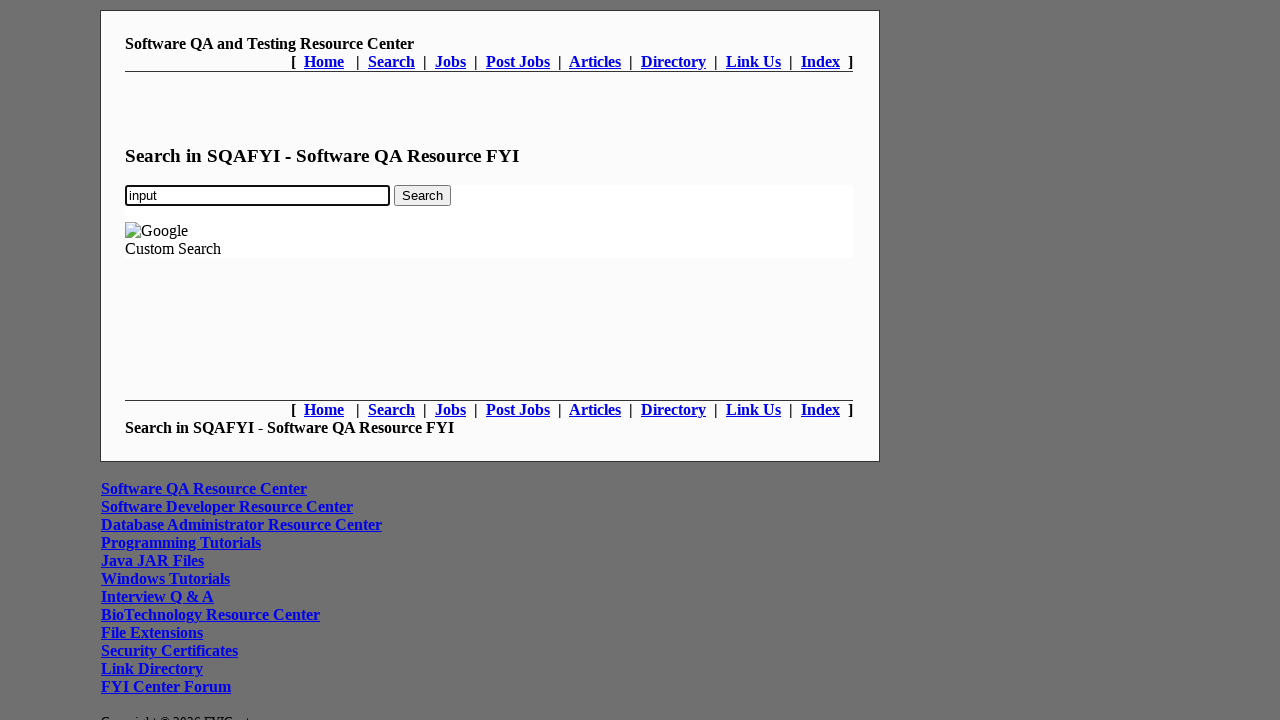

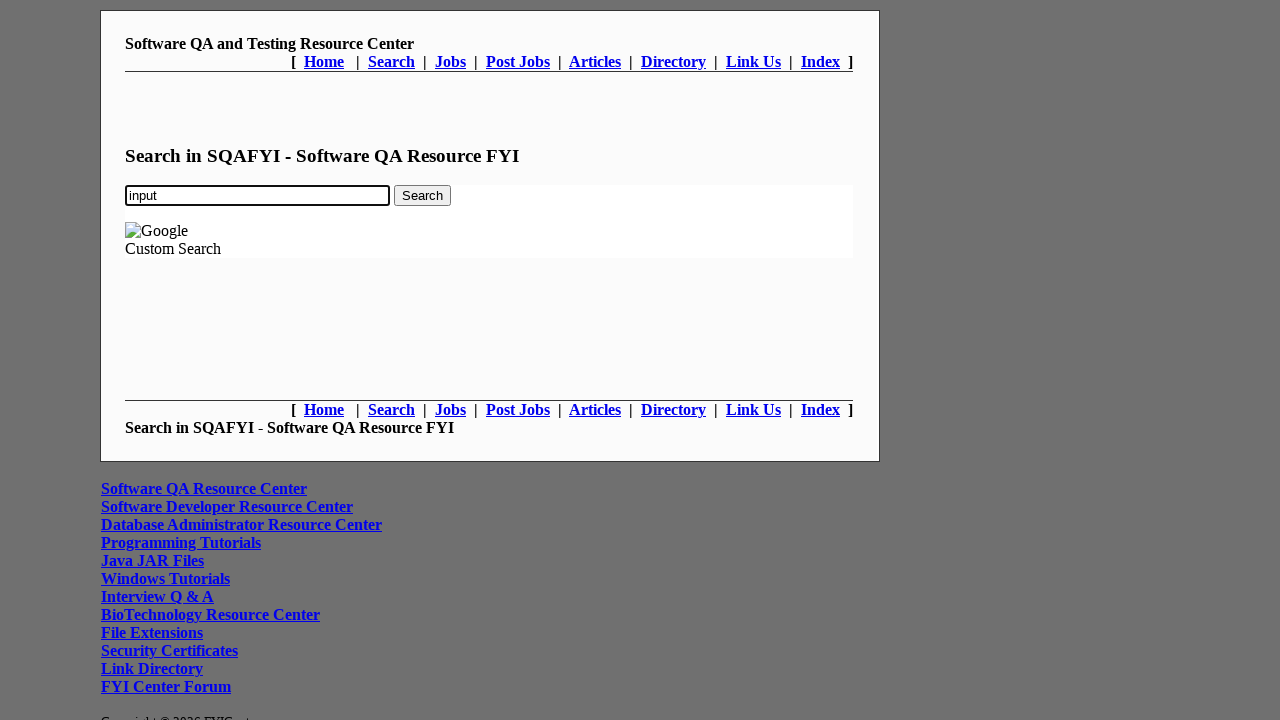